Tests interaction with a table containing checkboxes by scrolling to the table, switching to an iframe, finding checkboxes in the table, and clicking the first checkbox found

Starting URL: http://only-testing-blog.blogspot.com/

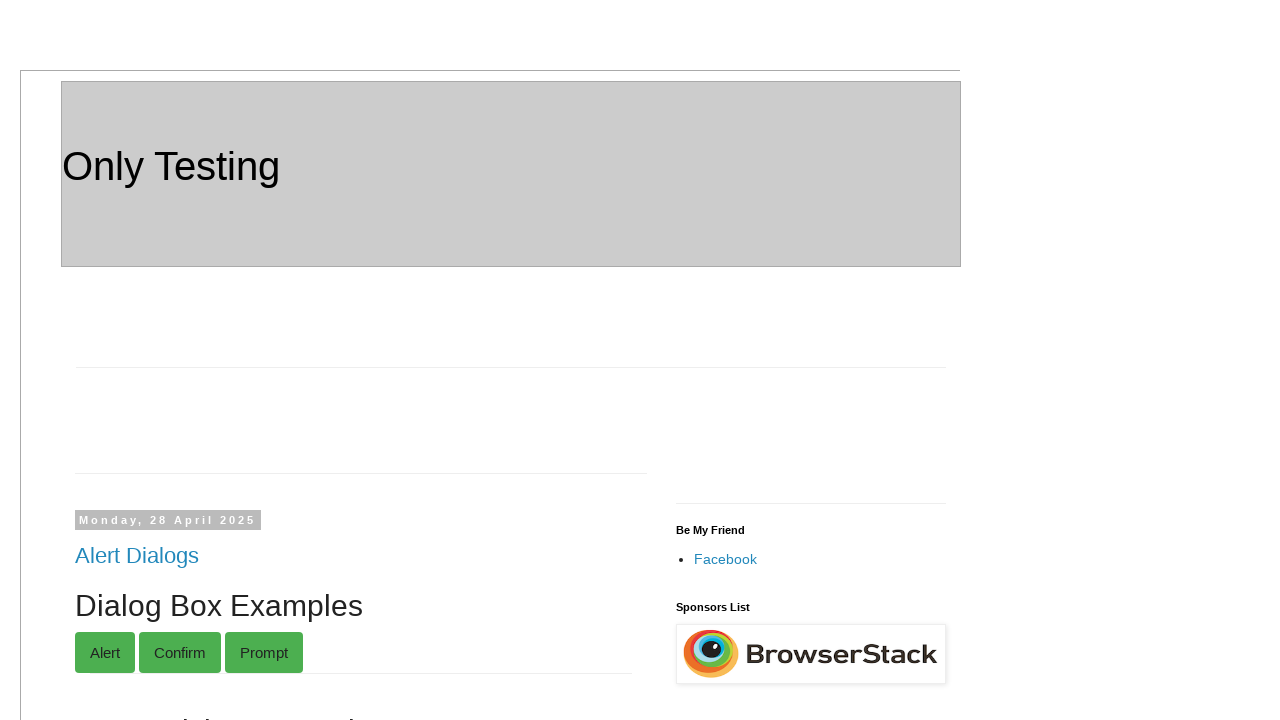

Scrolled down 450 pixels to make the table visible
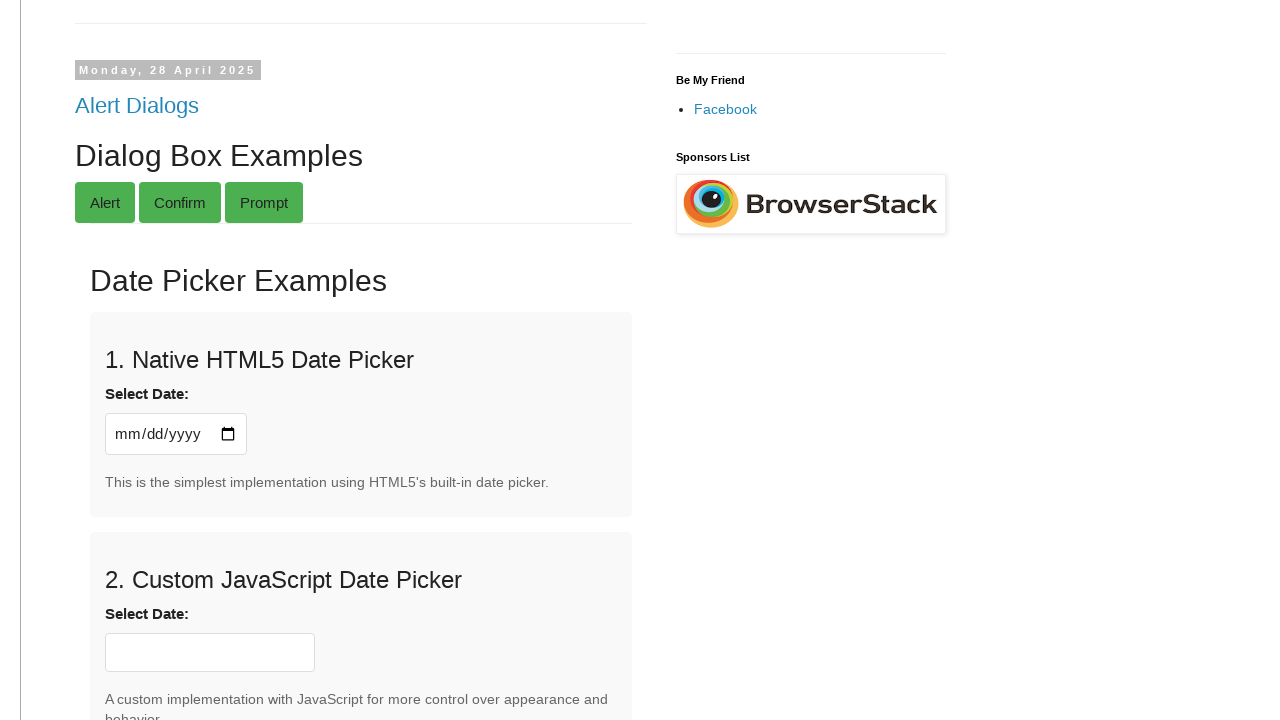

Located iframe with name 'frame1'
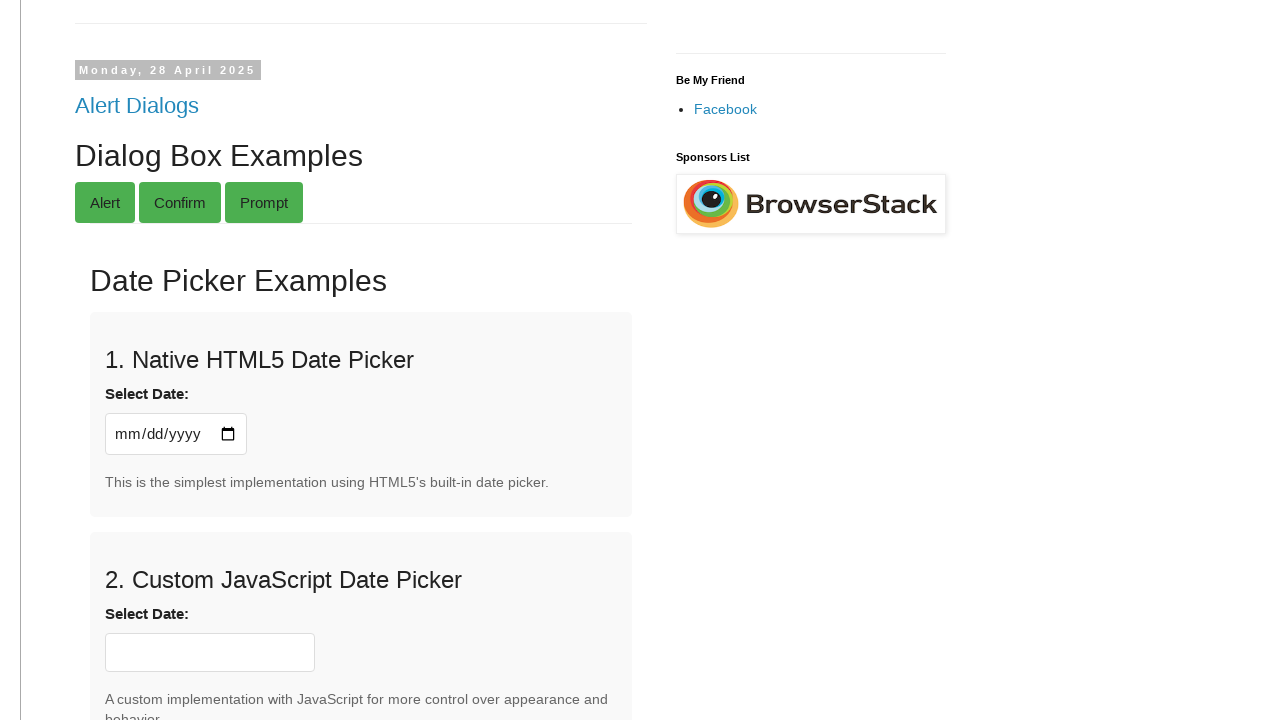

Found all checkboxes in the table within the iframe
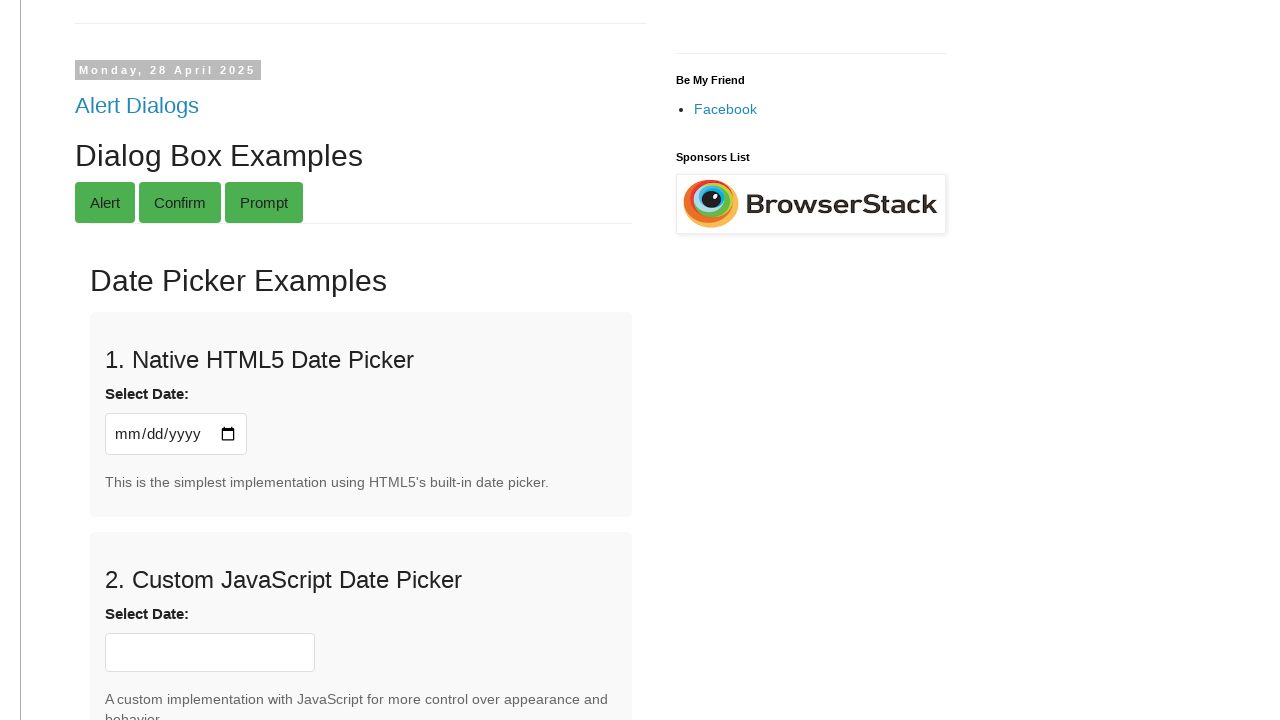

Clicked the first checkbox in the table at (382, 361) on iframe[name='frame1'] >> internal:control=enter-frame >> xpath=//table//tbody/tr
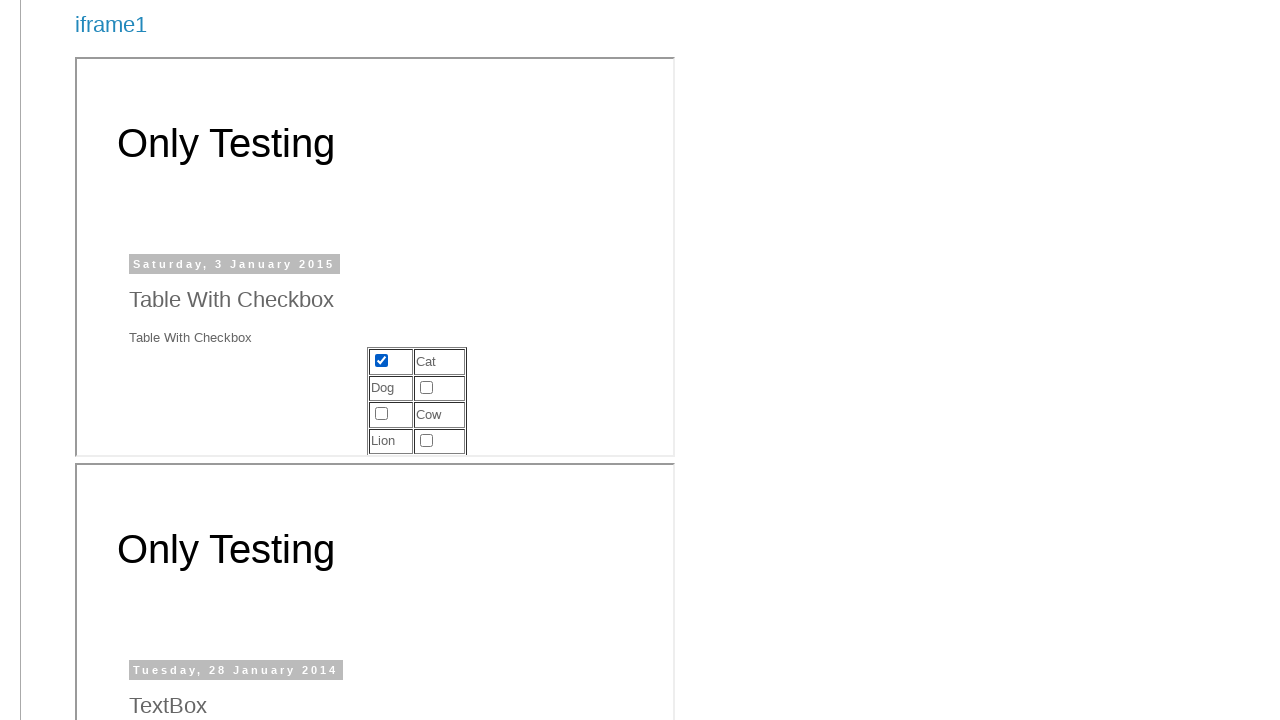

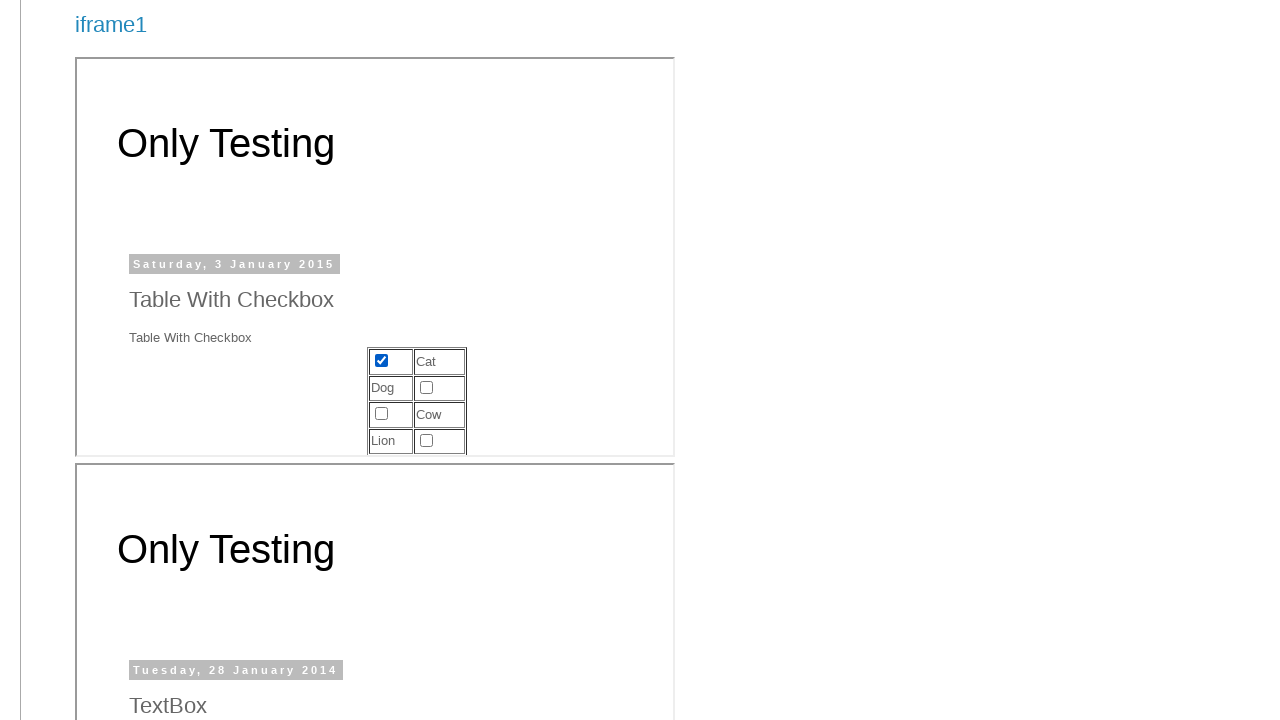